Tests drag and drop functionality within an iframe on jQuery UI demo page

Starting URL: https://jqueryui.com/droppable/

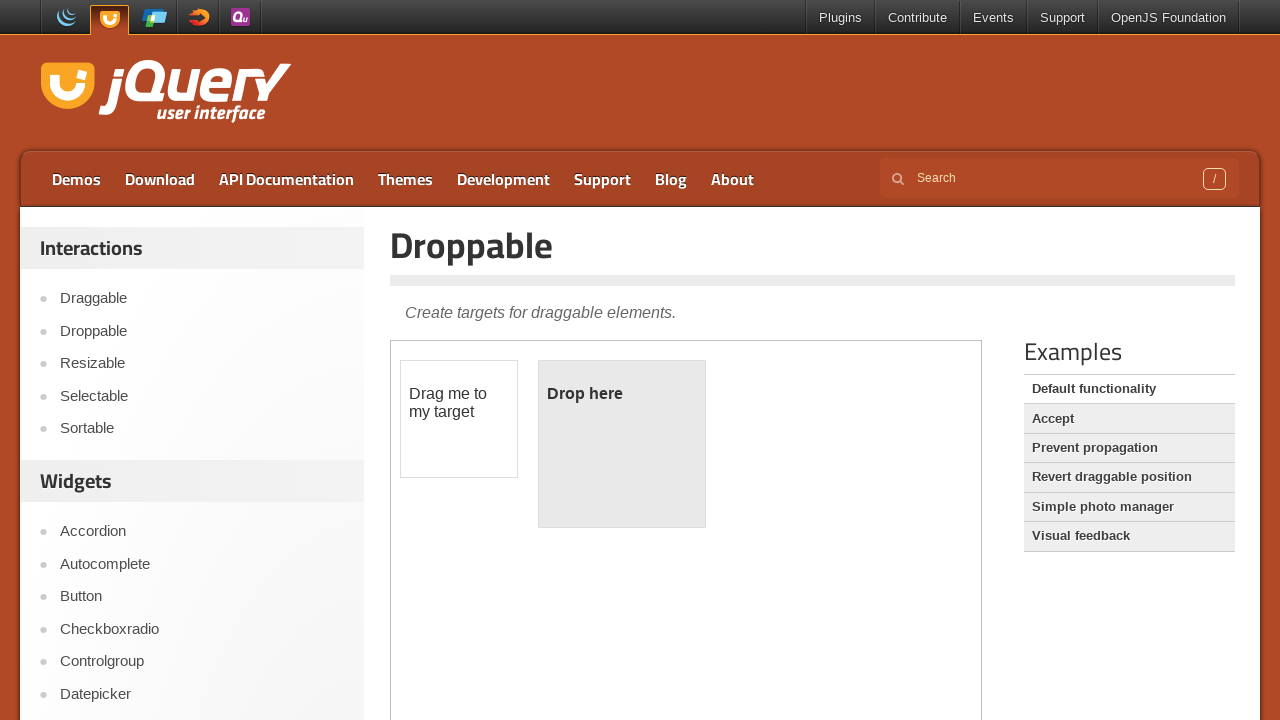

Located the demo frame containing jQuery UI droppable demo
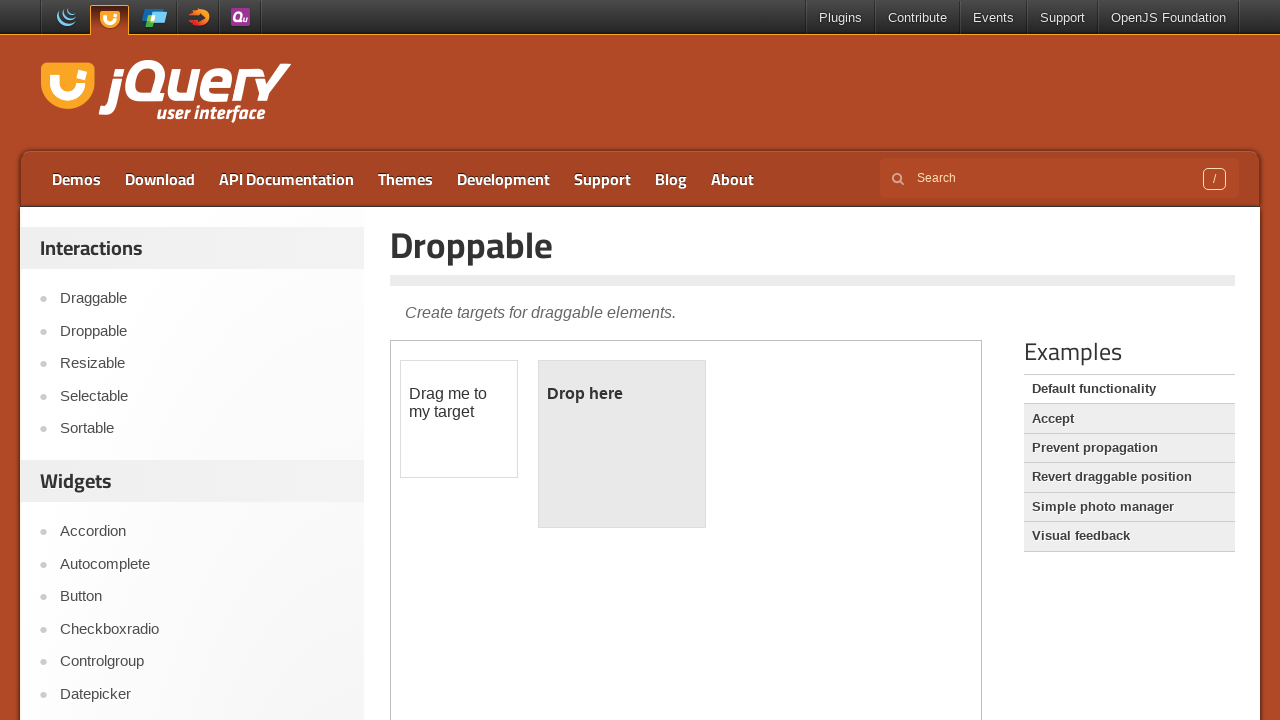

Located the draggable element within the frame
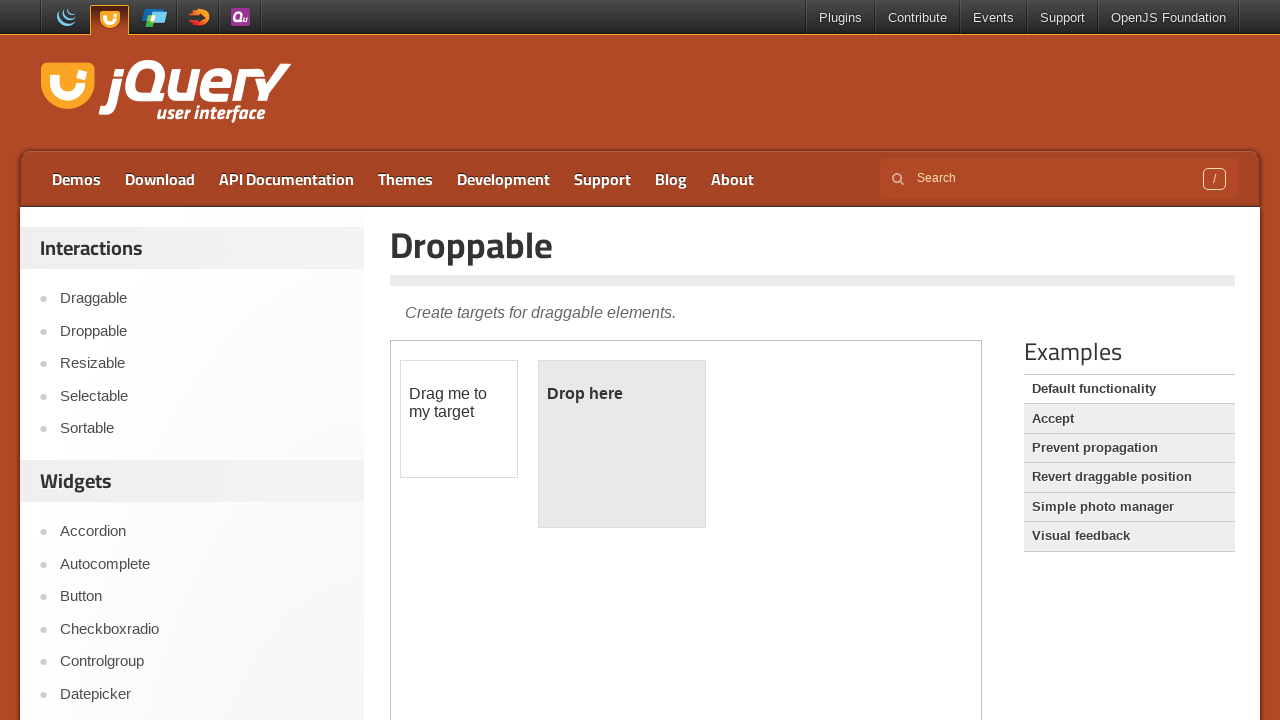

Located the droppable element within the frame
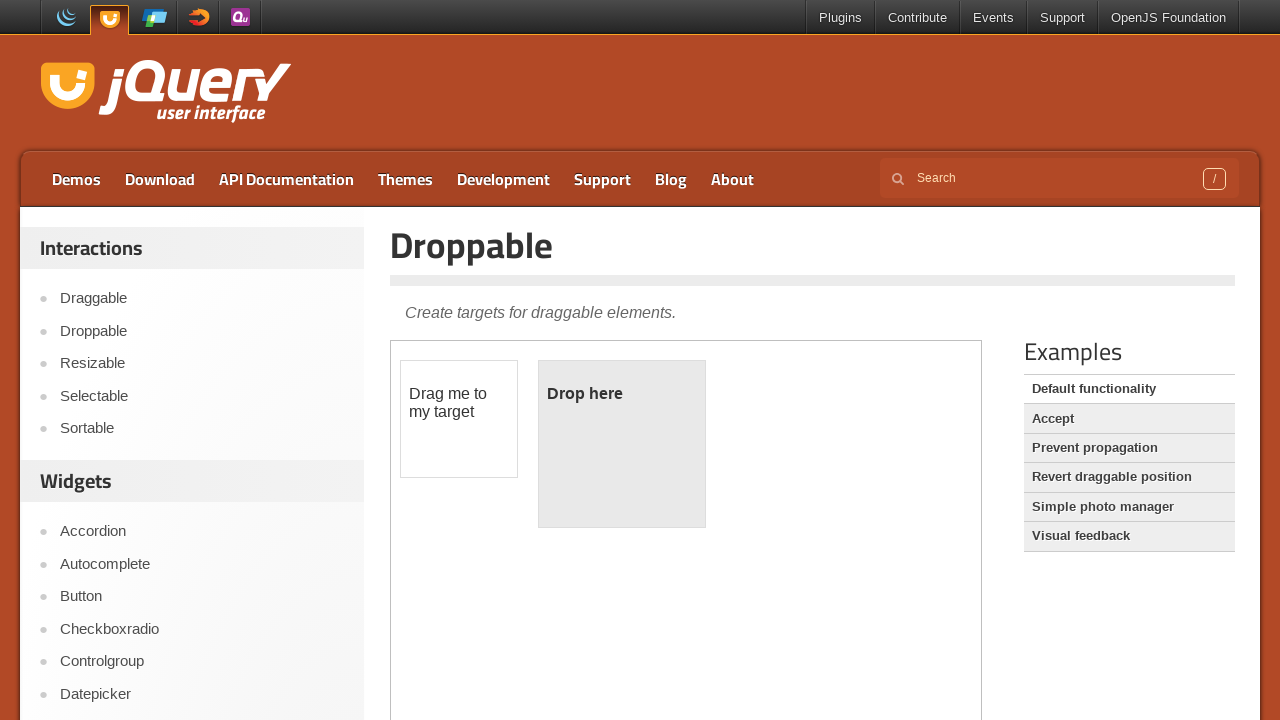

Clicked on the draggable element to focus it at (459, 419) on .demo-frame >> internal:control=enter-frame >> #draggable
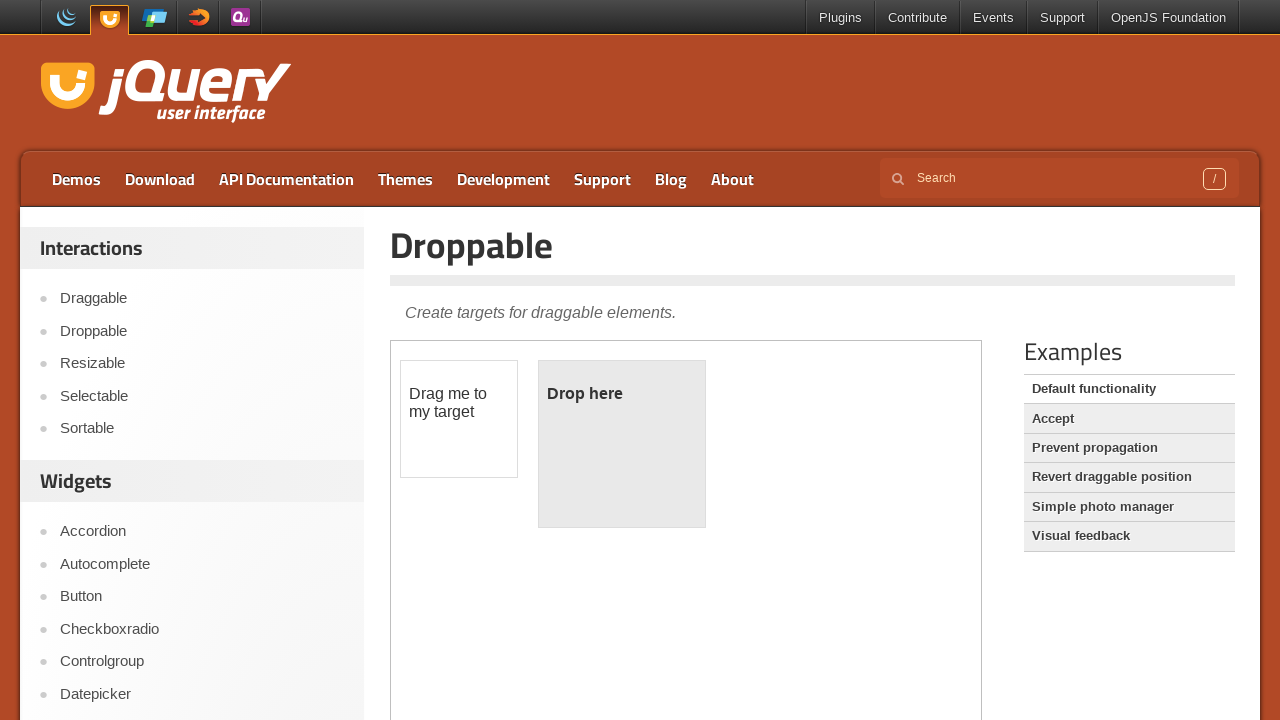

Dragged the draggable element and dropped it onto the droppable element at (622, 444)
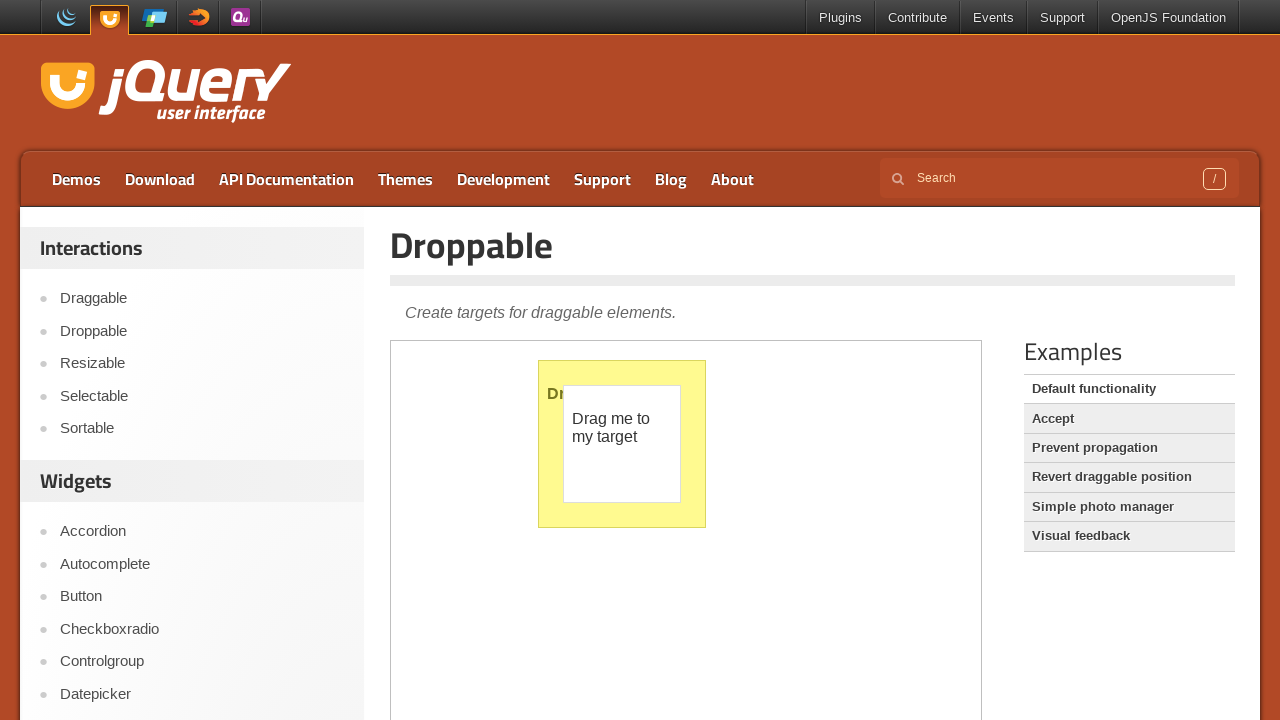

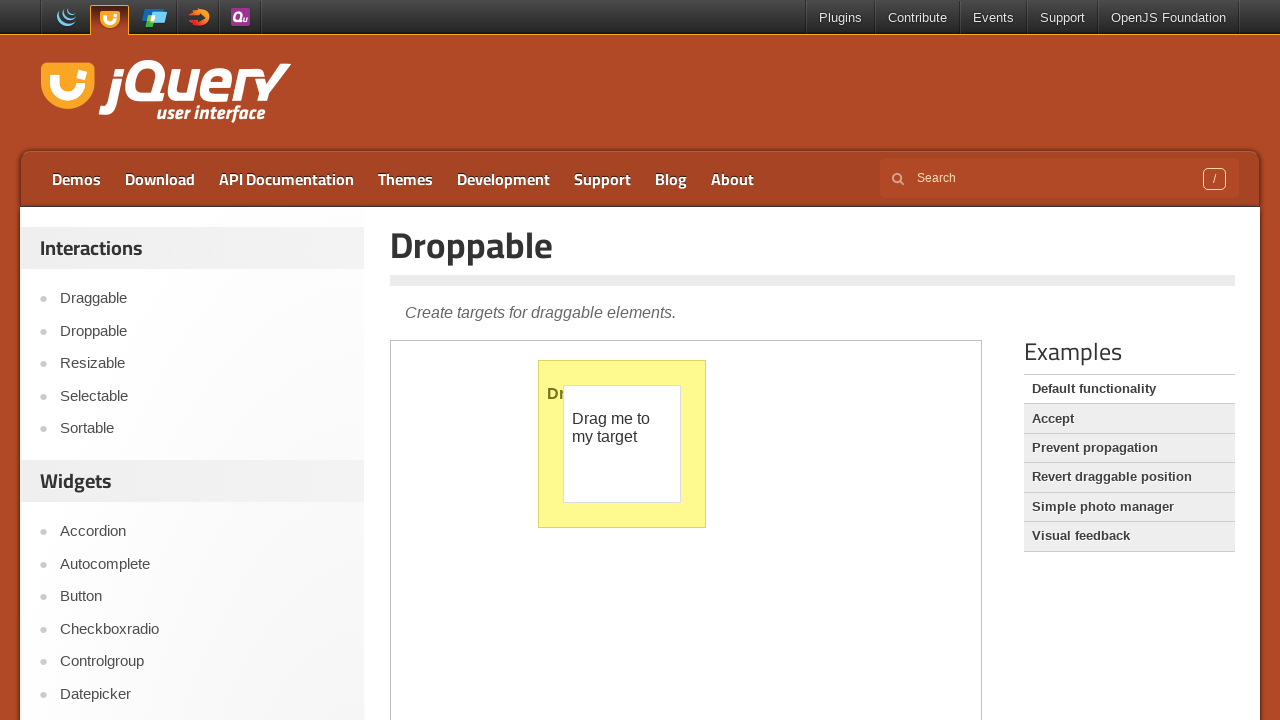